Tests iframe handling by switching to an iframe to extract a code, then entering that code in the main page and submitting

Starting URL: https://savkk.github.io/selenium-practice/

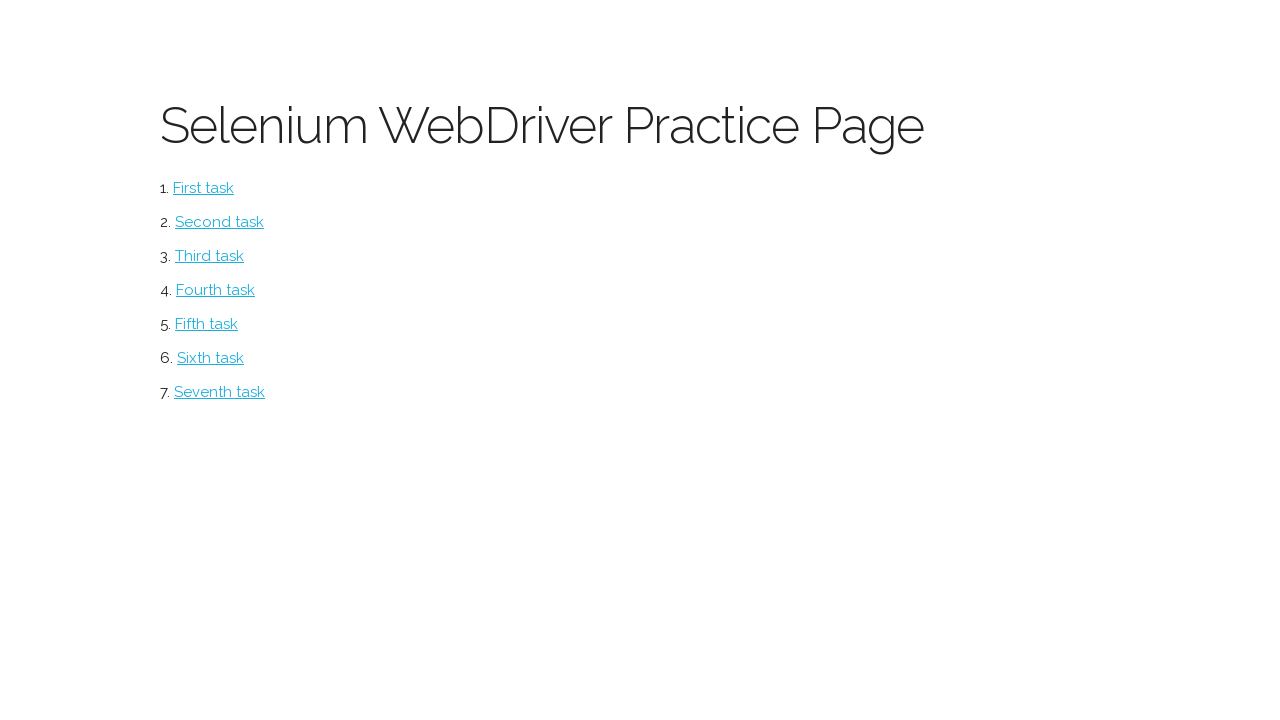

Clicked iframe button to open iframe dialog at (206, 324) on #iframe
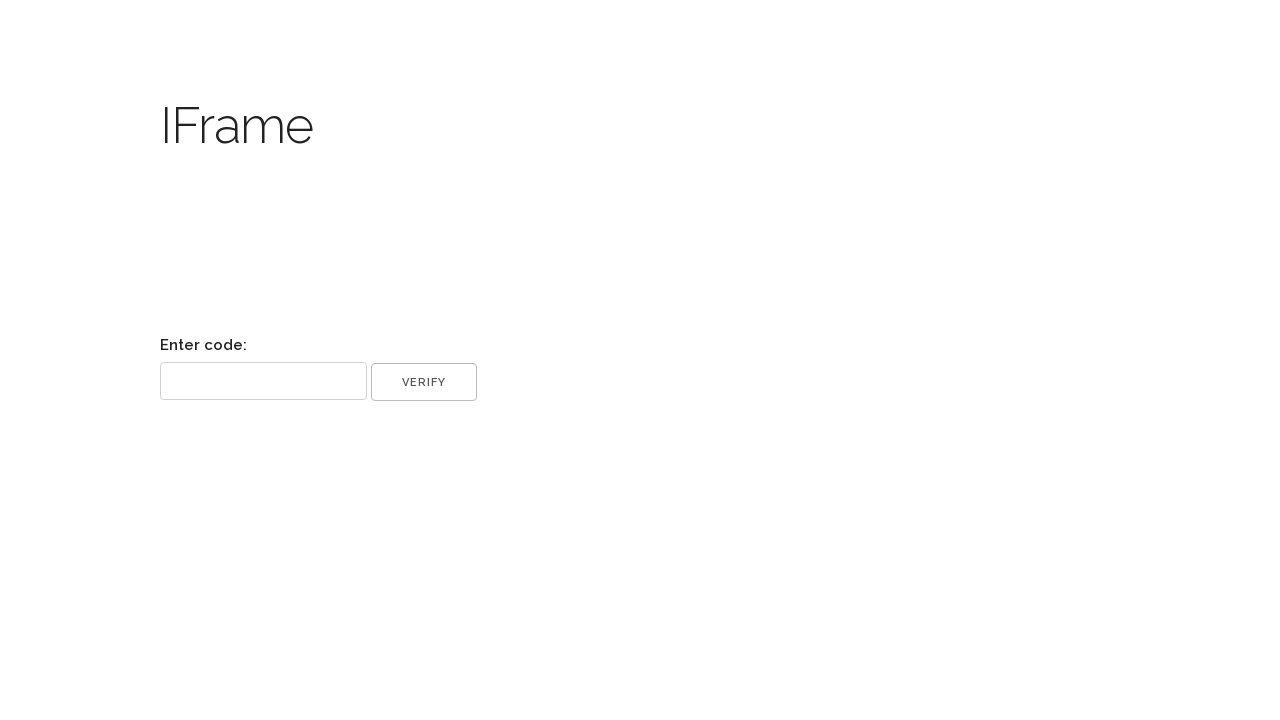

Located iframe with code-frame selector
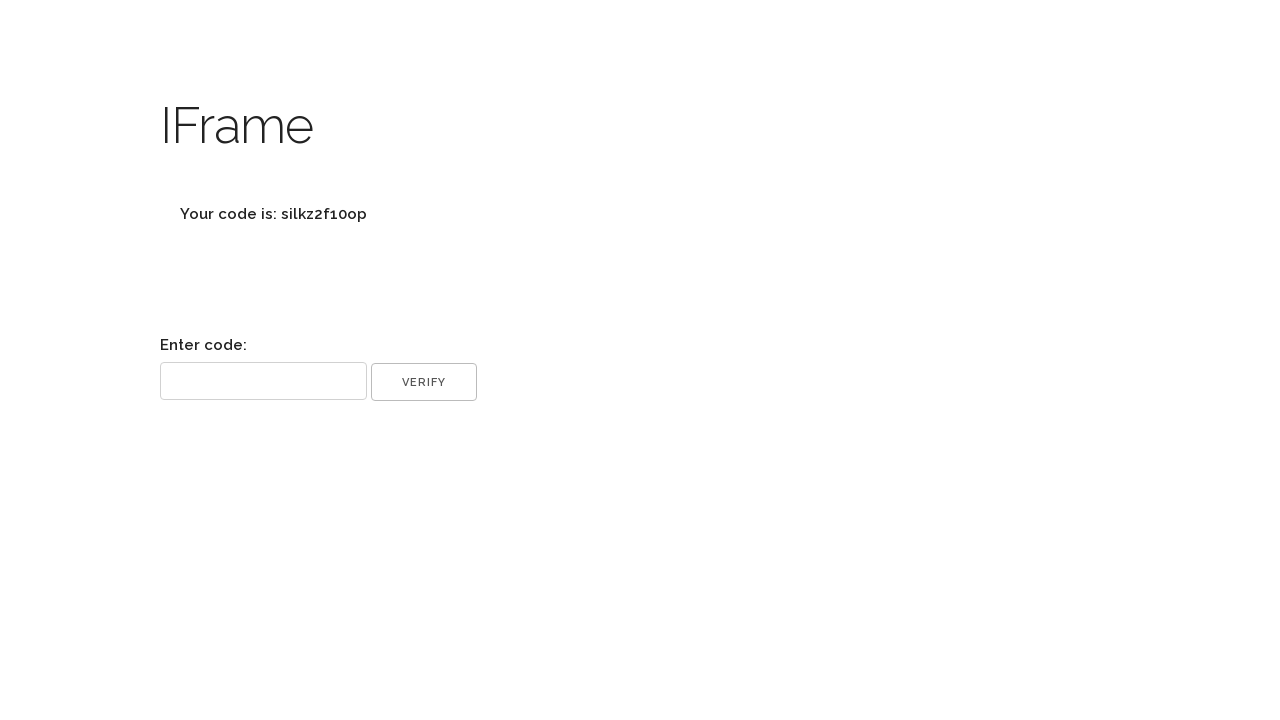

Extracted code text from iframe
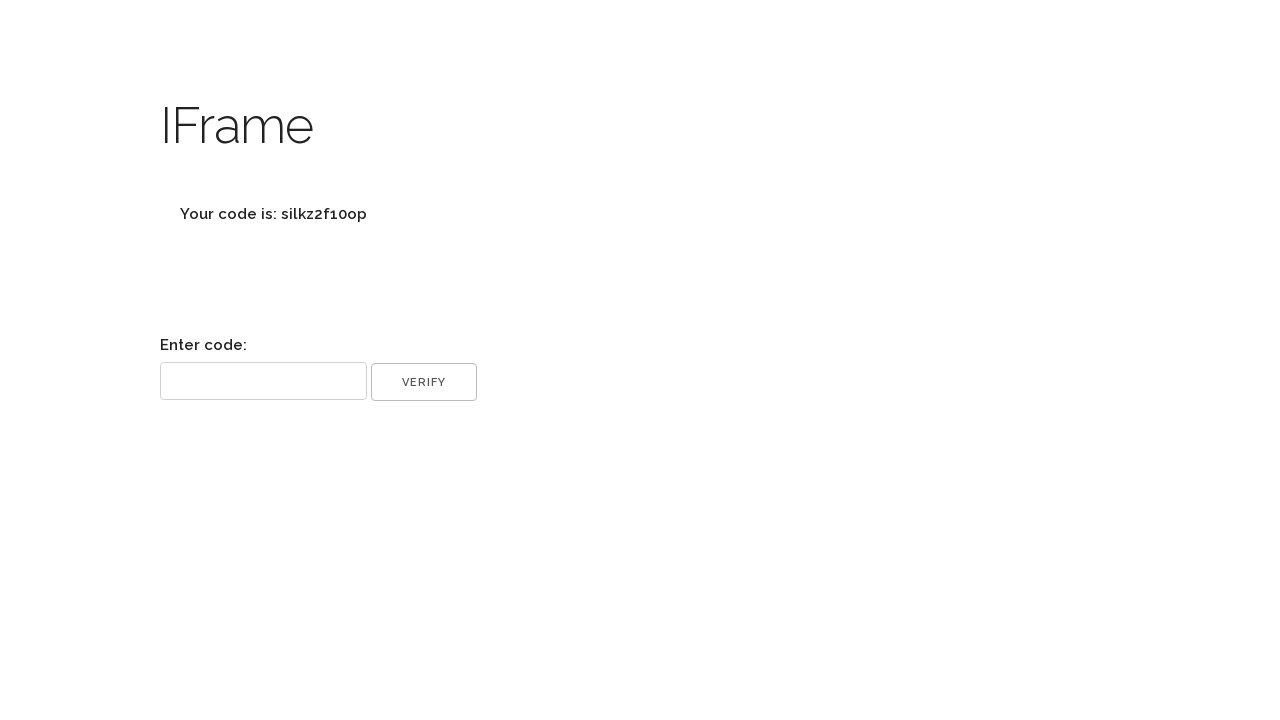

Parsed iframe code by removing 'Your code is: ' prefix
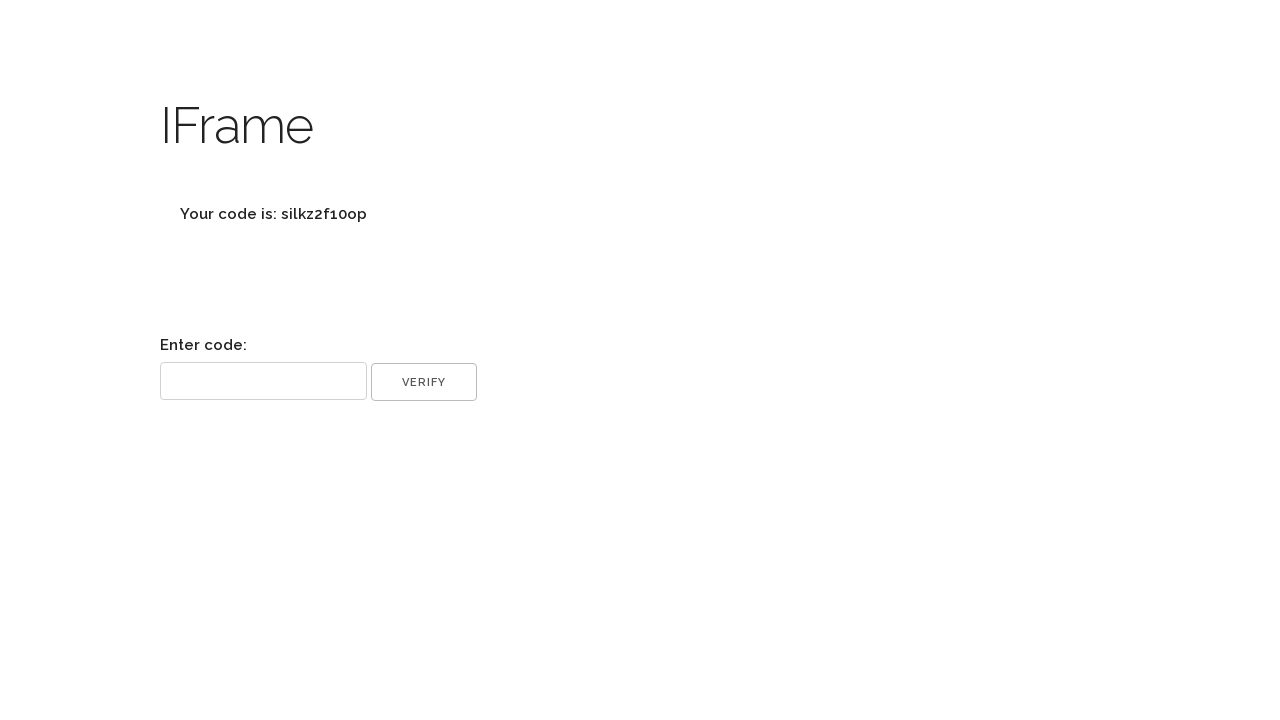

Filled code input field with extracted code: silkz2f10op on input[name='code']
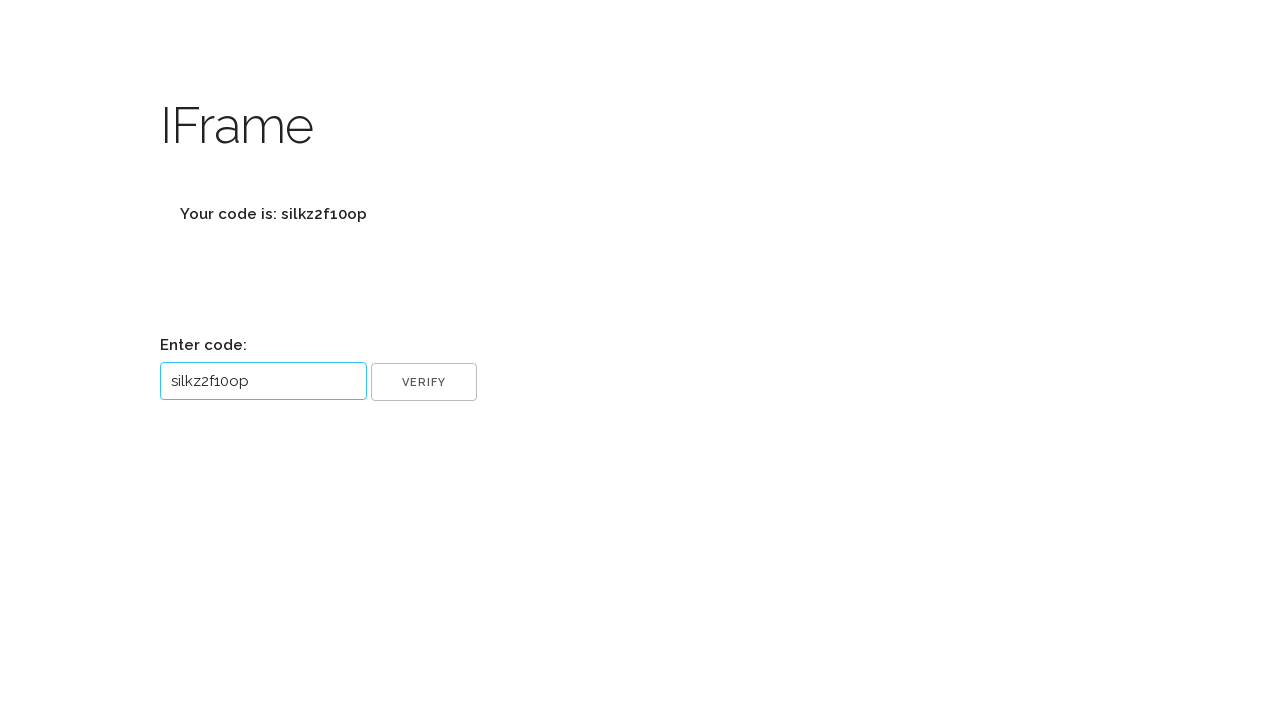

Clicked OK button to submit code at (424, 382) on input[name='ok']
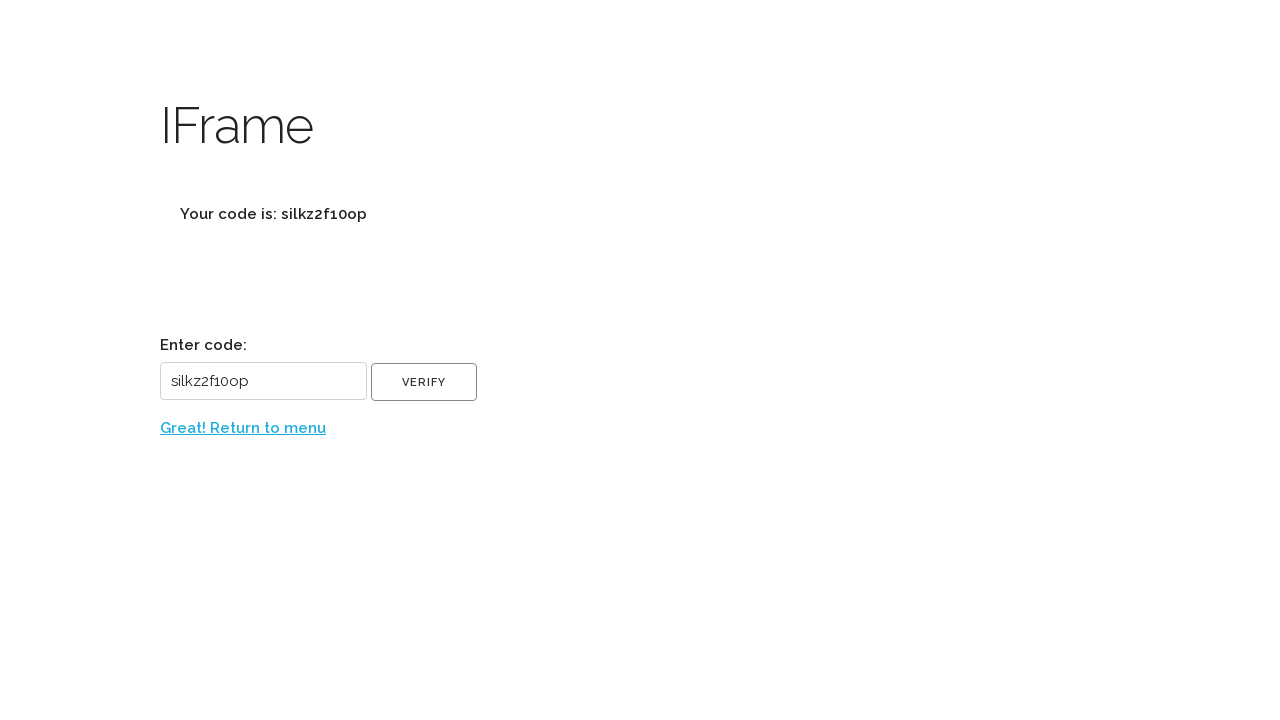

Success message appeared with return link
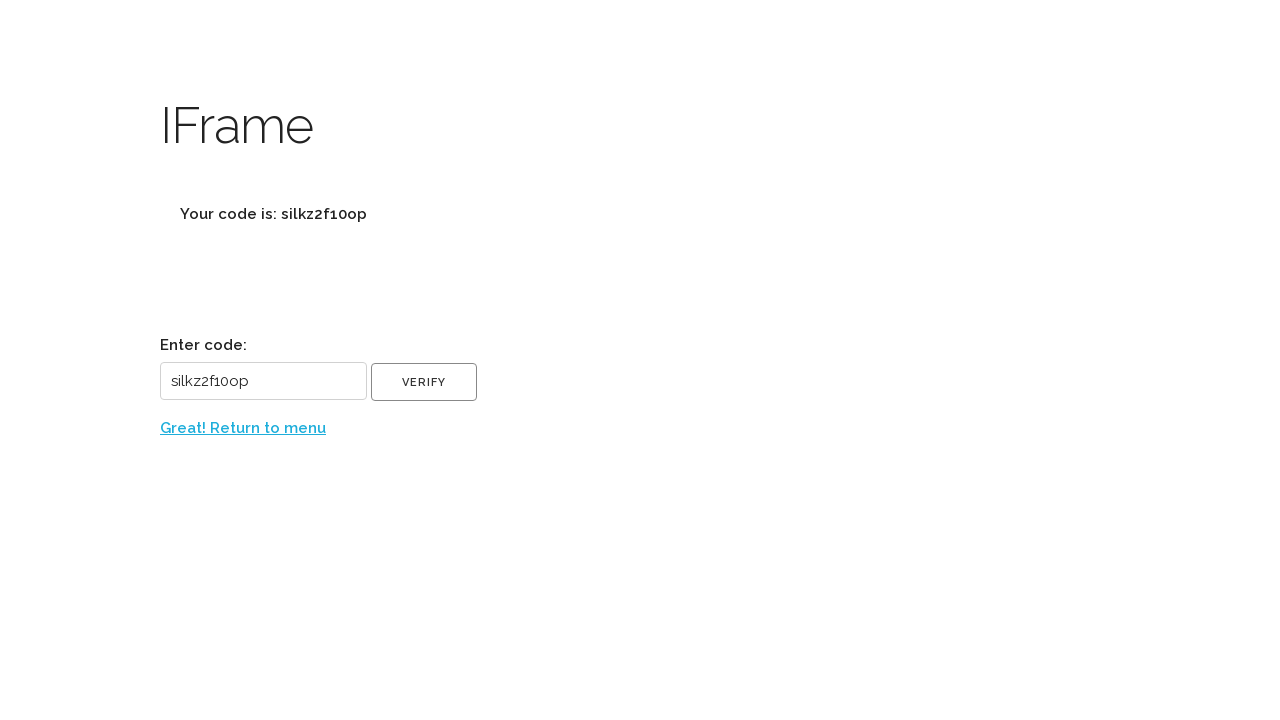

Clicked return to menu link at (243, 428) on xpath=//a
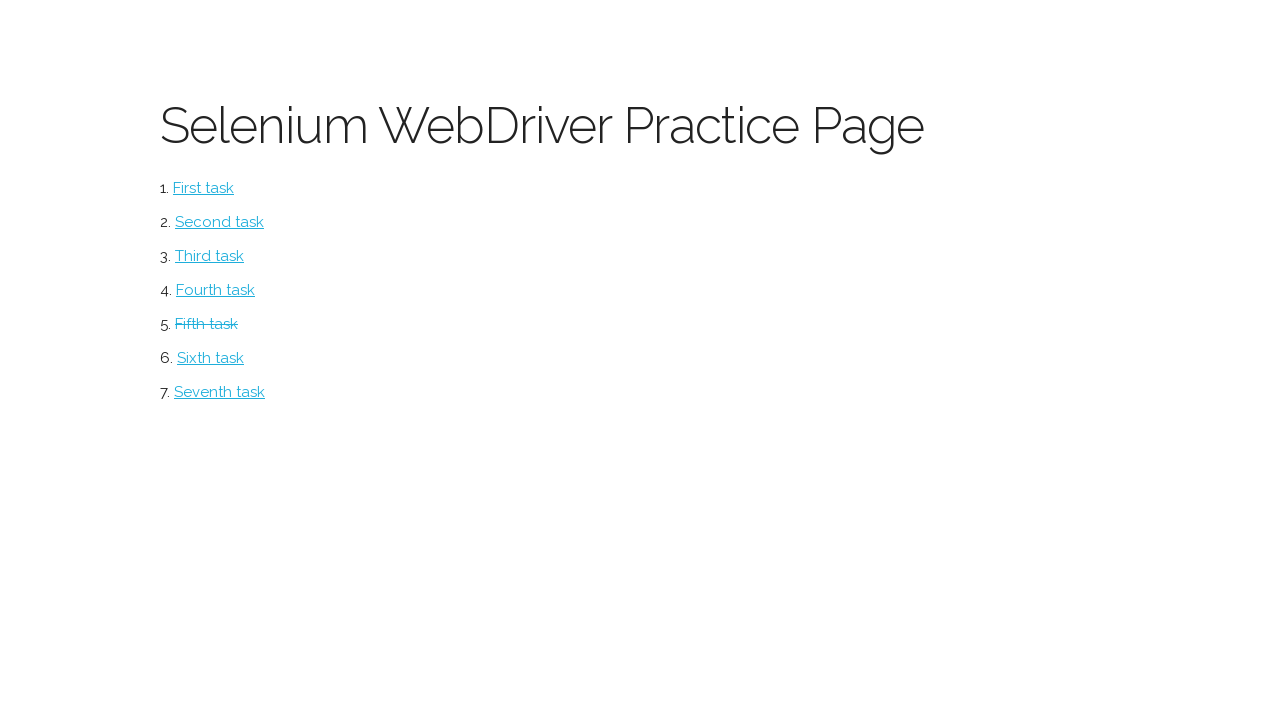

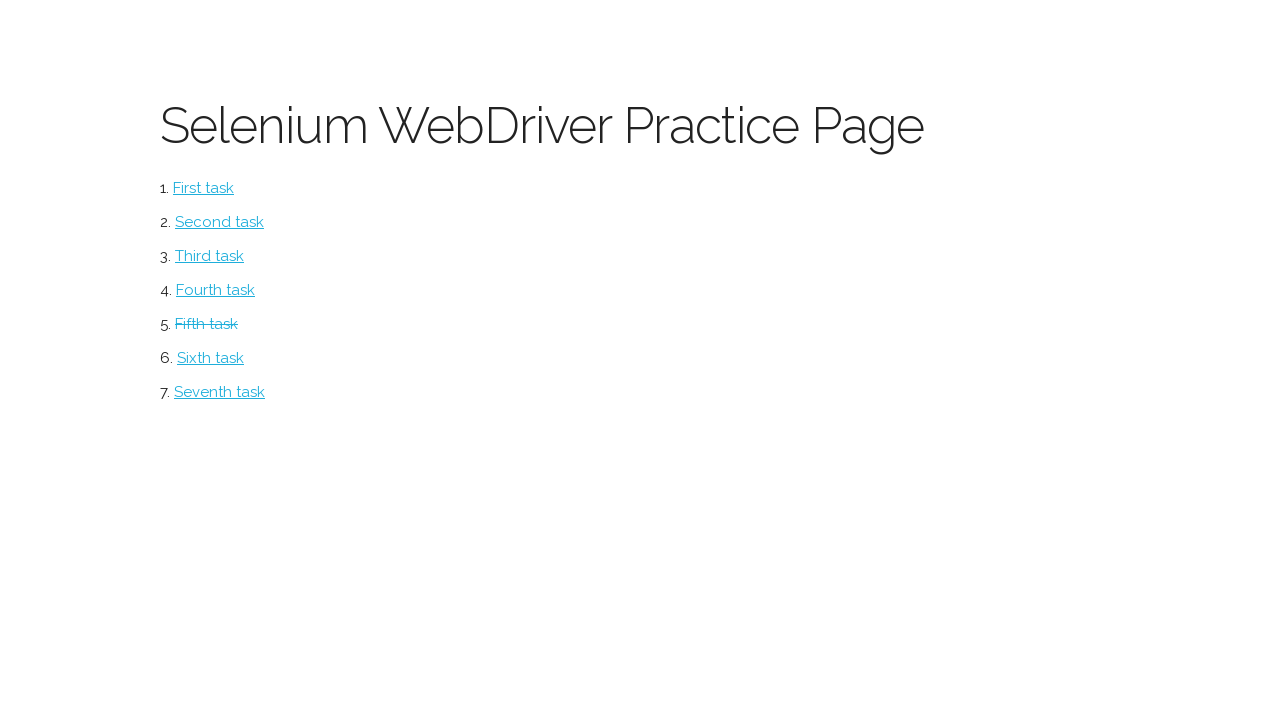